Tests switching between multiple browser windows by clicking a link that opens a new window, verifying content in the new window, then returning to the parent window

Starting URL: http://the-internet.herokuapp.com/

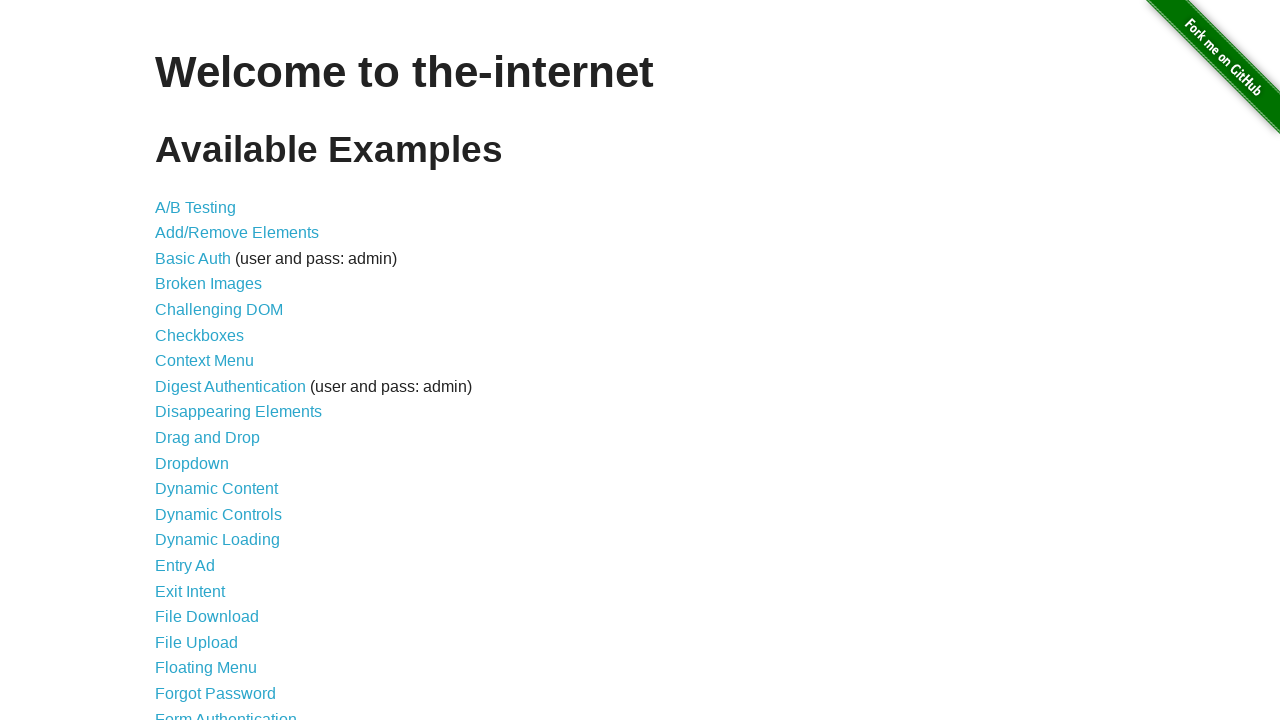

Clicked on 'Multiple Windows' link at (218, 369) on text='Multiple Windows'
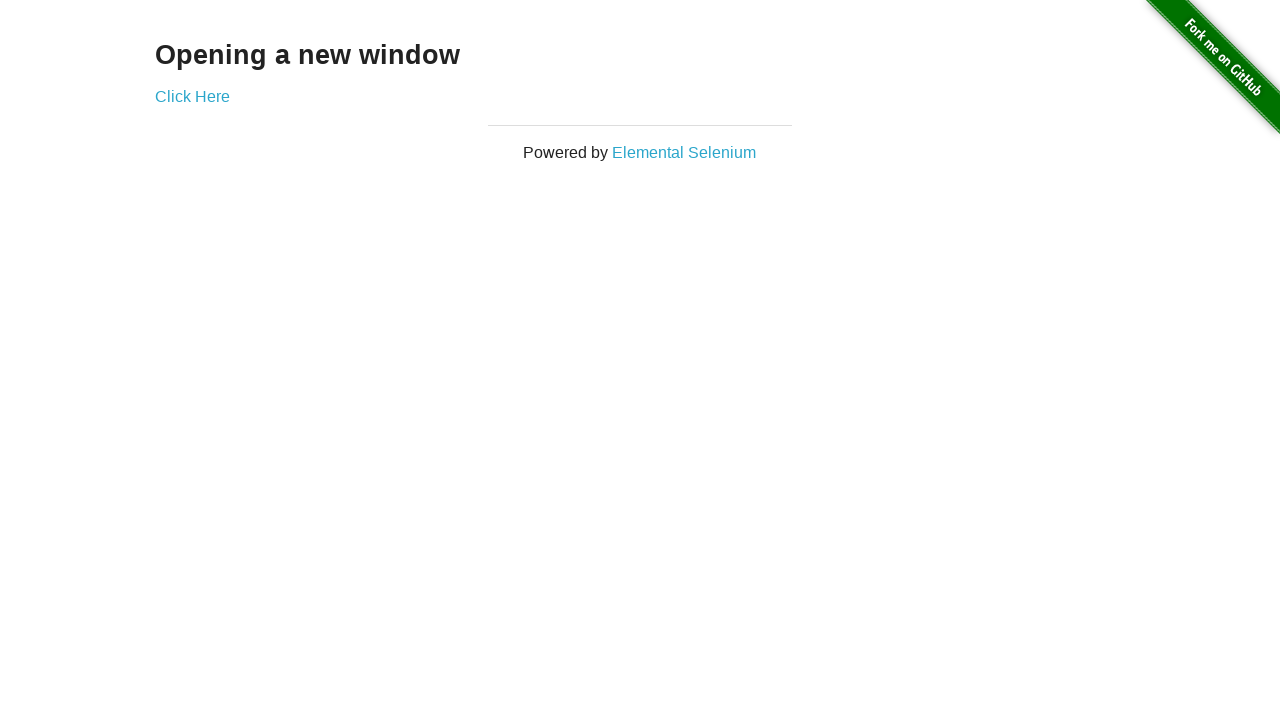

Waited for 'Click Here' link to load on Multiple Windows page
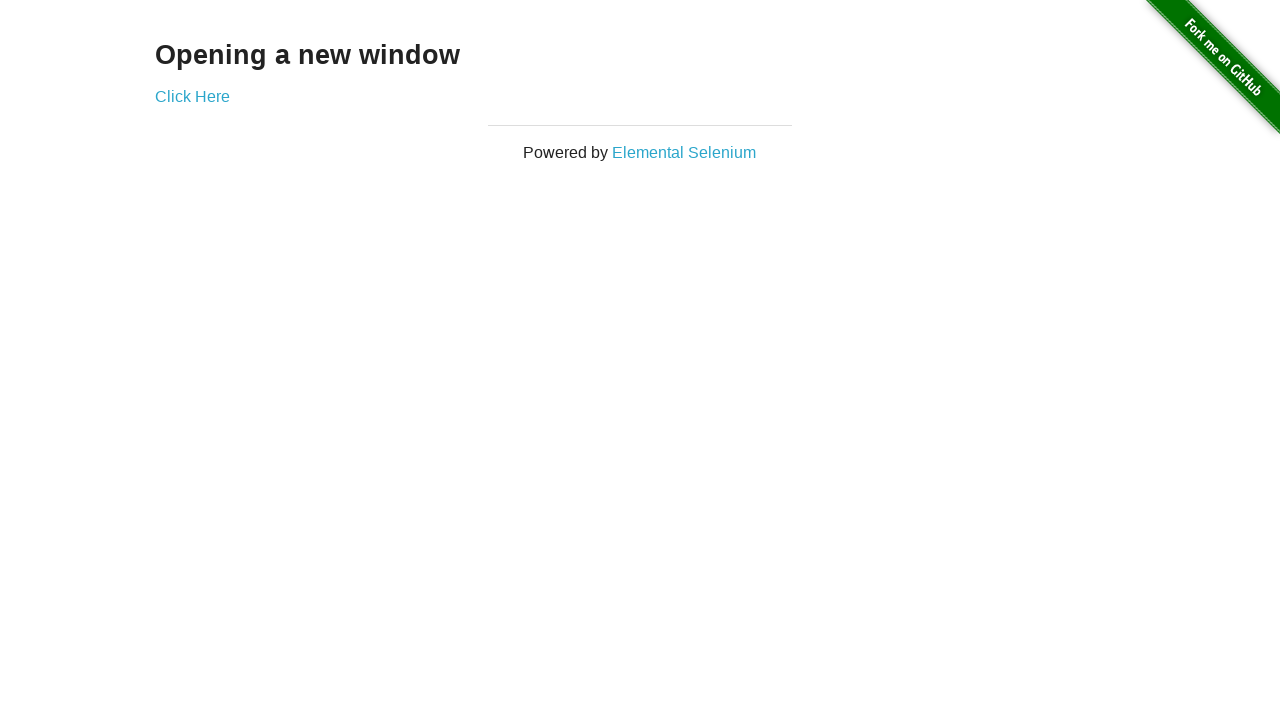

Clicked 'Click Here' link to open new window at (192, 96) on text='Click Here'
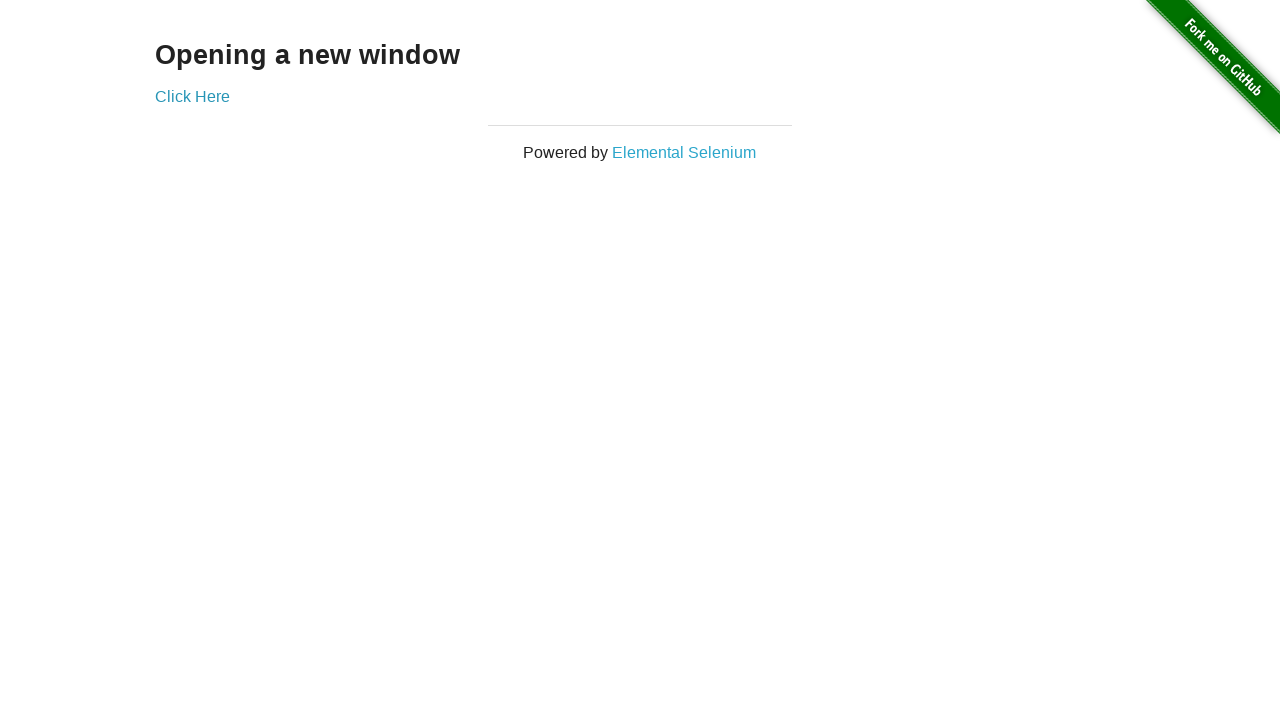

New window opened and captured
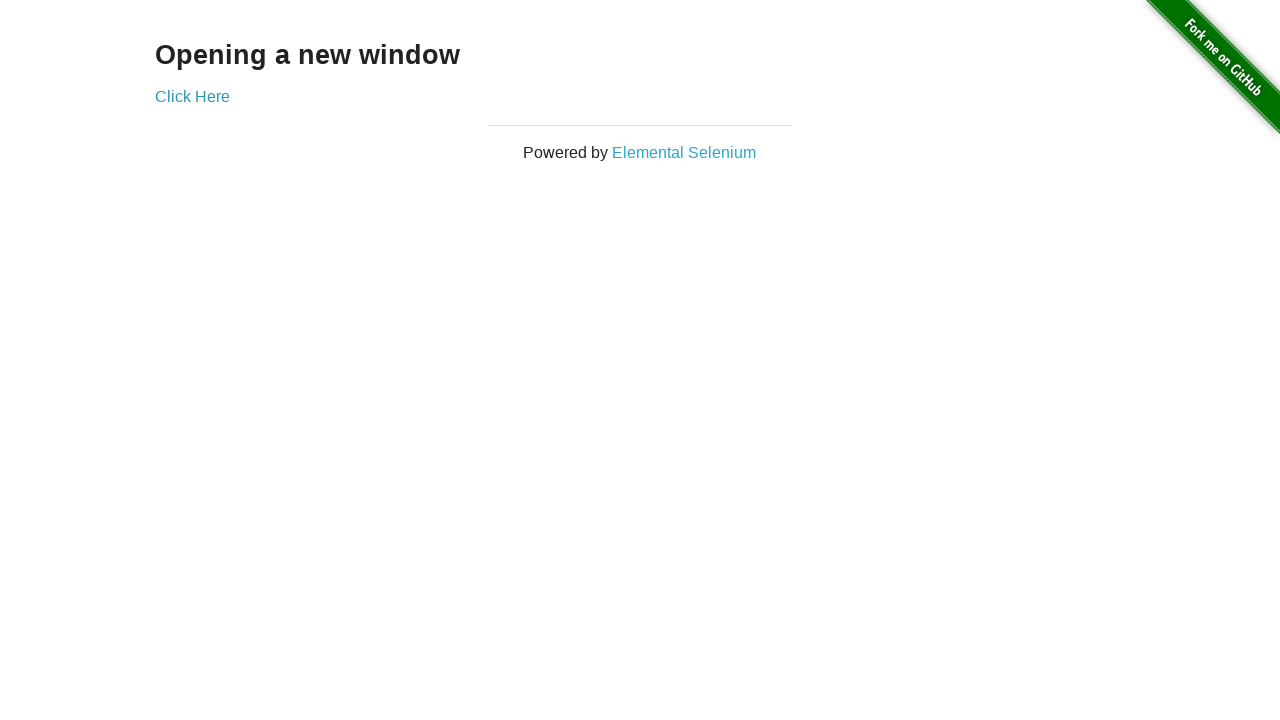

Verified 'New Window' heading is present in new window
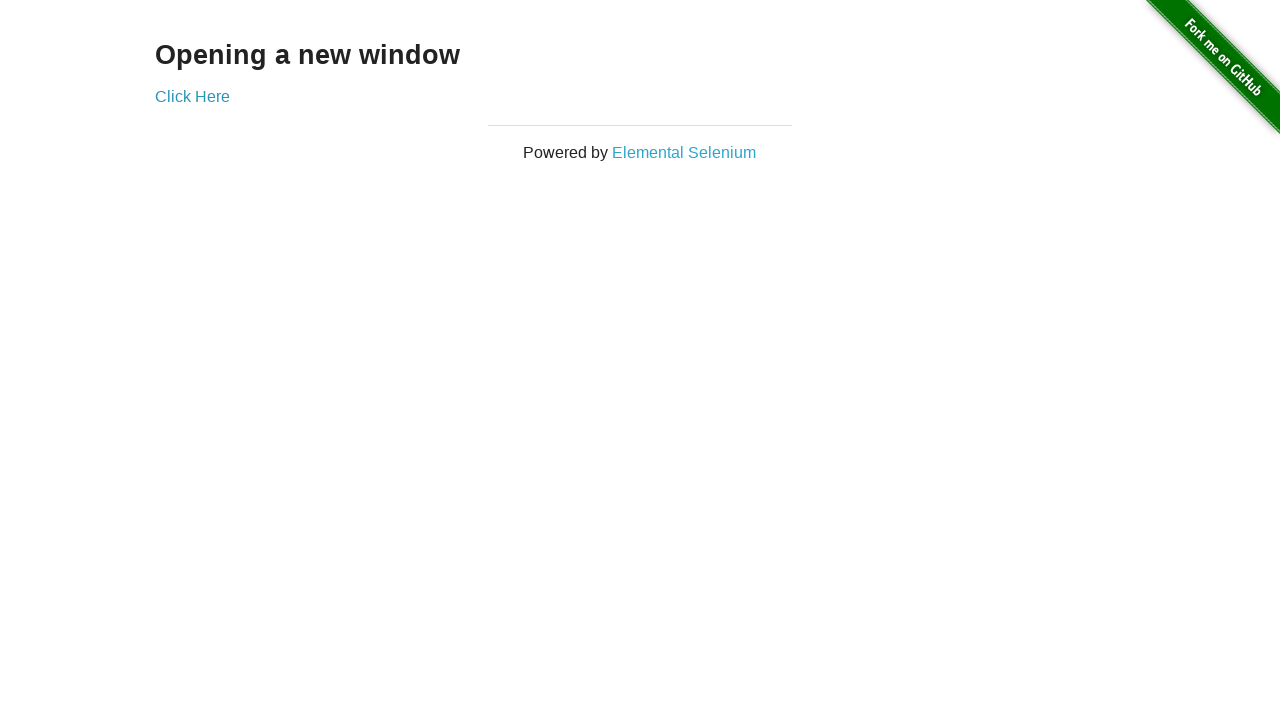

Closed the new window
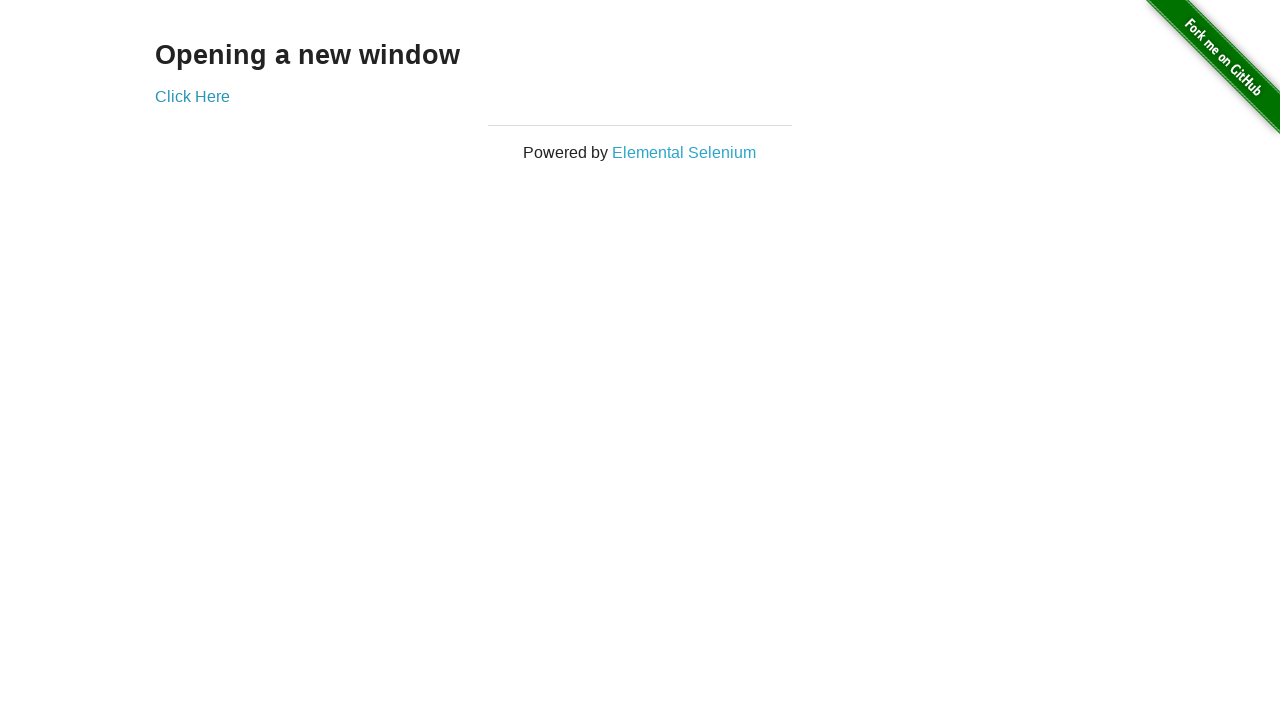

Verified 'Click Here' link still exists on original parent window
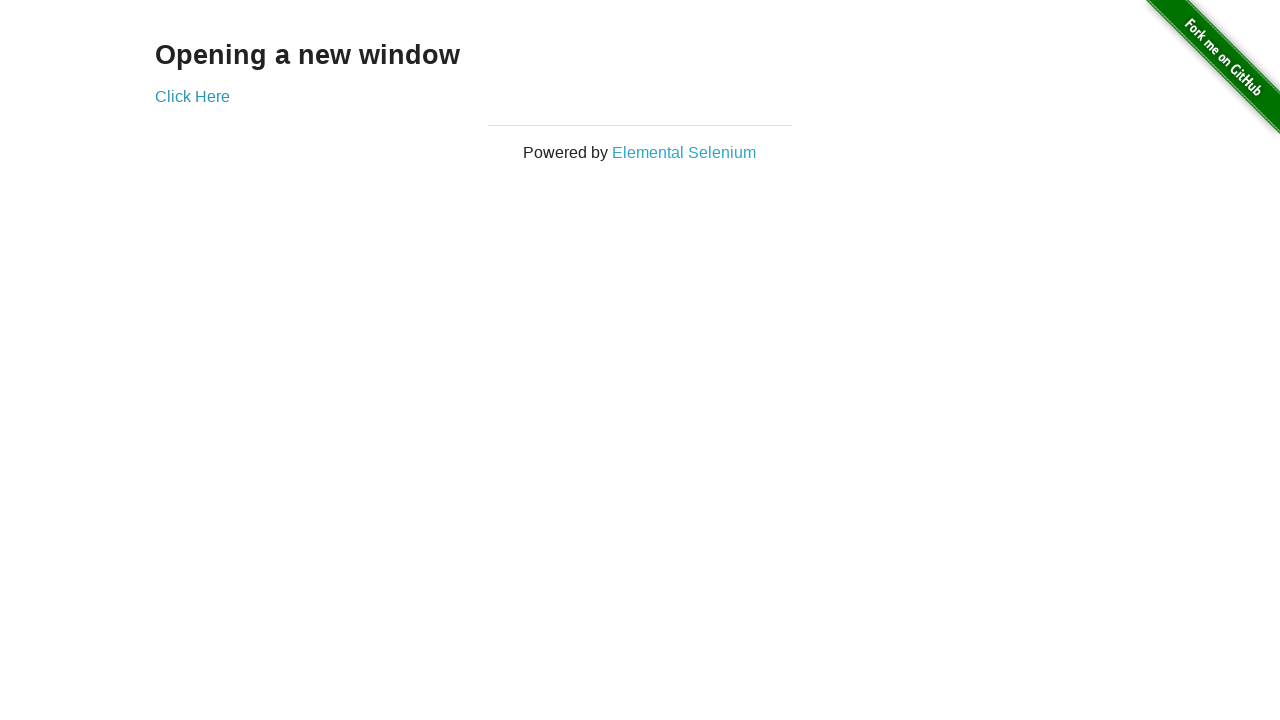

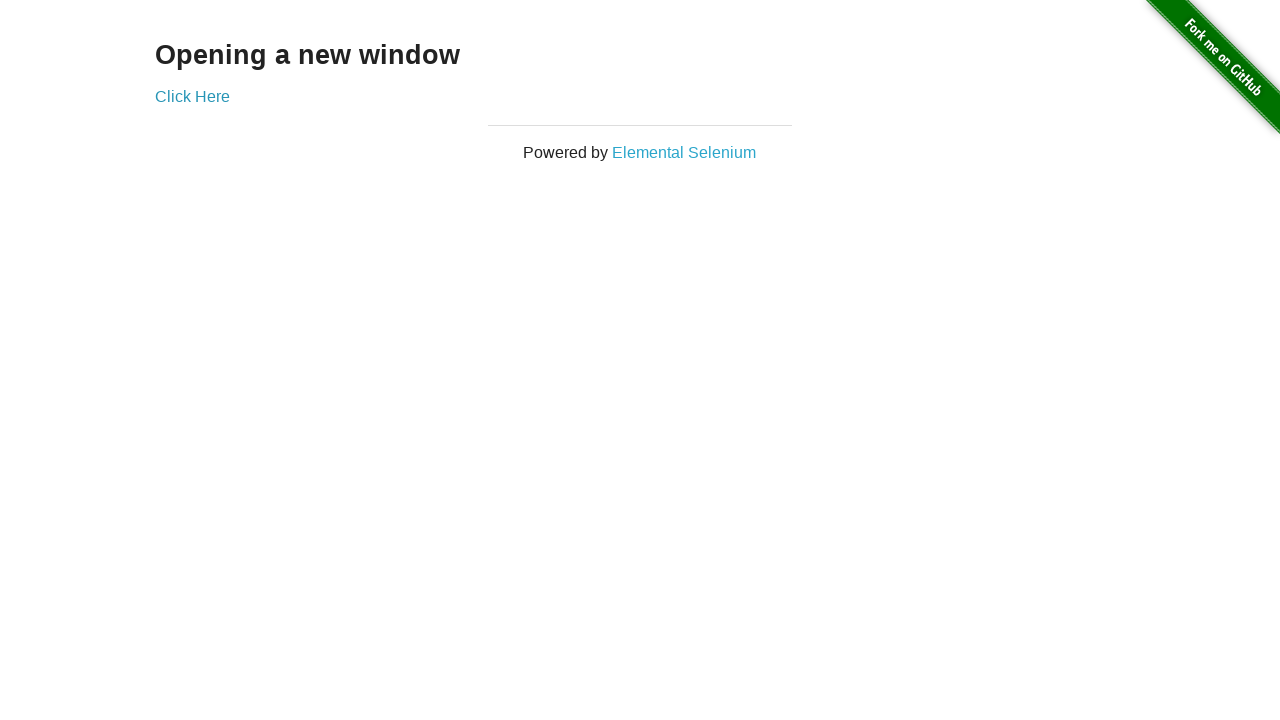